Navigates to Python.org homepage and verifies the presence of key UI elements including search bar, submit button, documentation link, and bug tracker link

Starting URL: https://www.python.org/

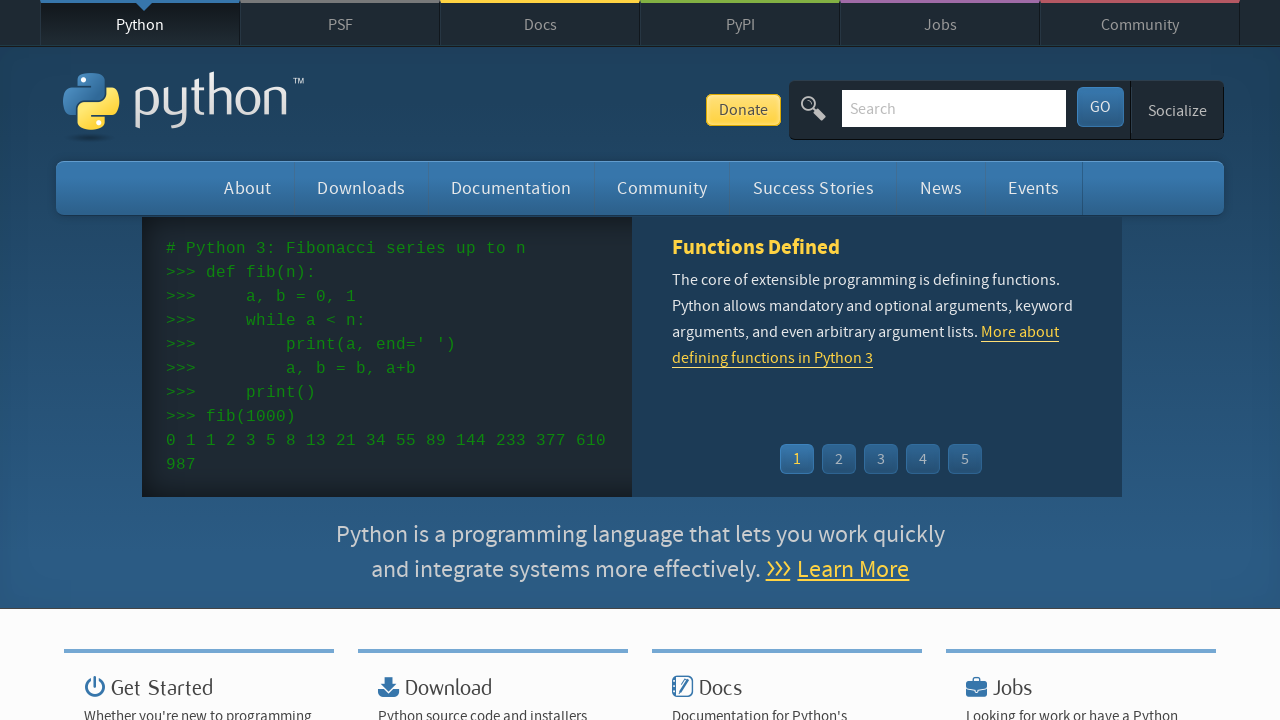

Navigated to Python.org homepage
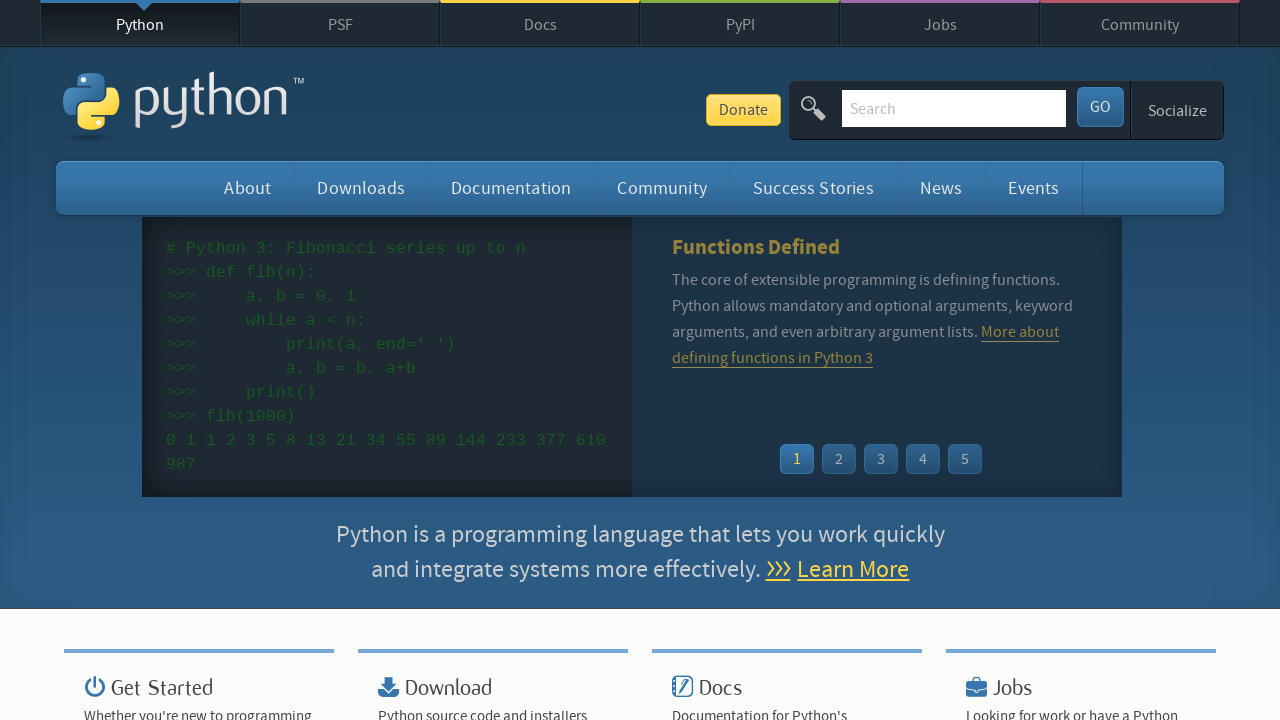

Search bar is present and visible
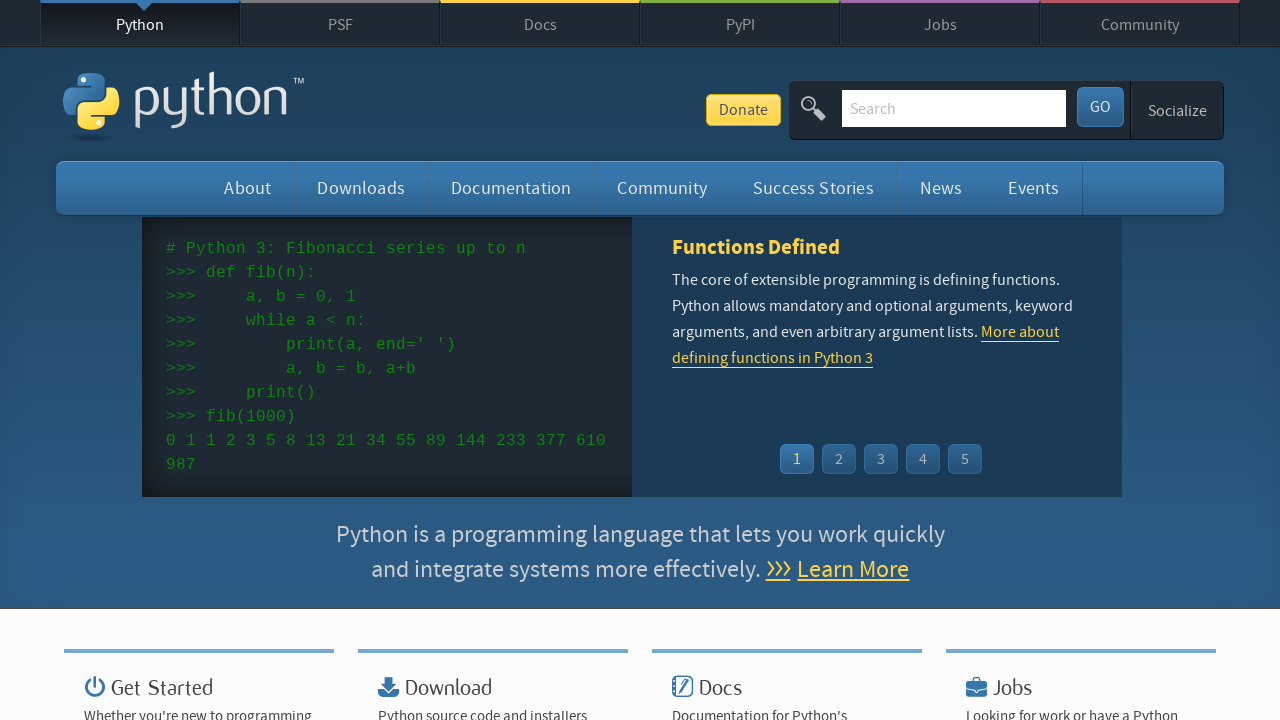

Submit button is present and visible
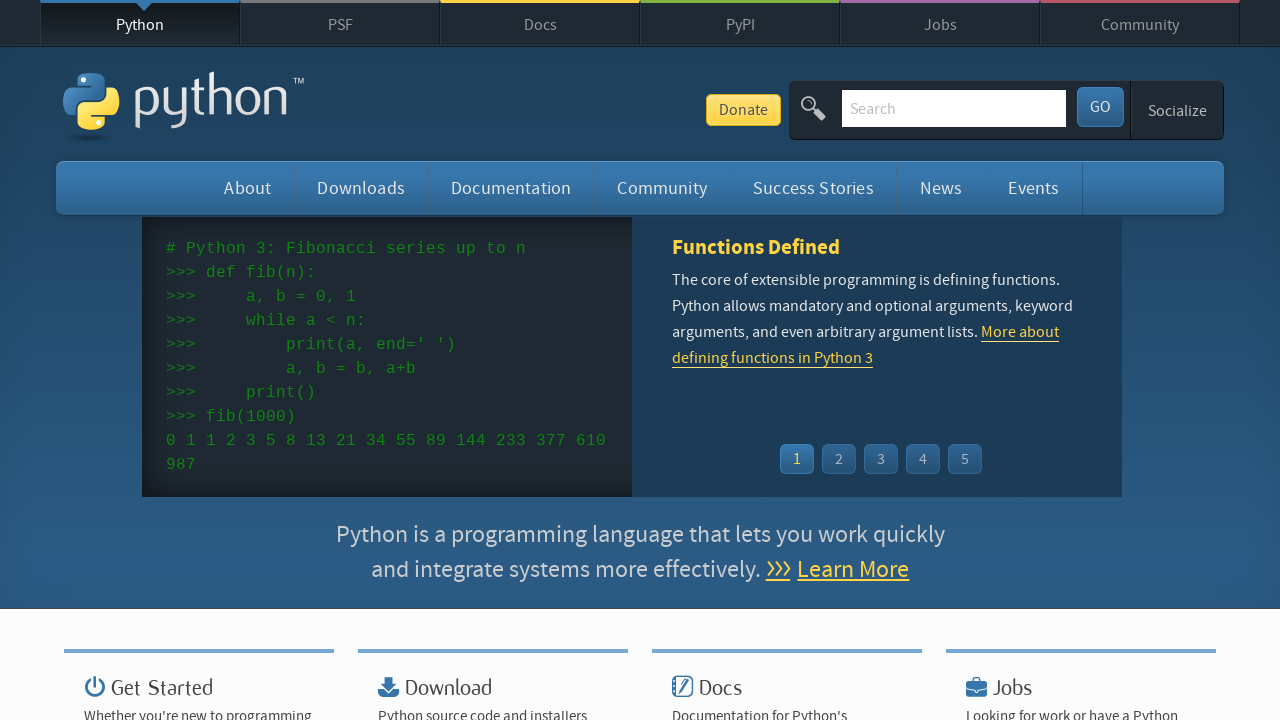

Documentation link is present and visible
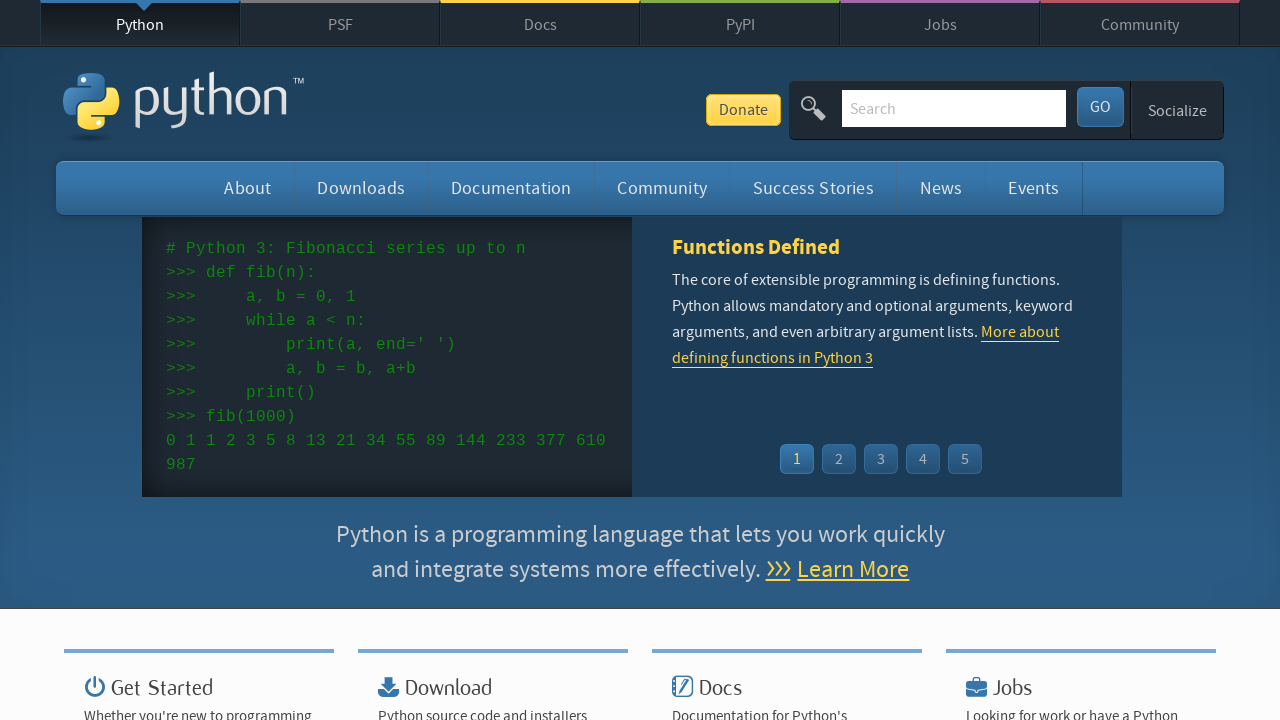

Bug tracker link is present and visible
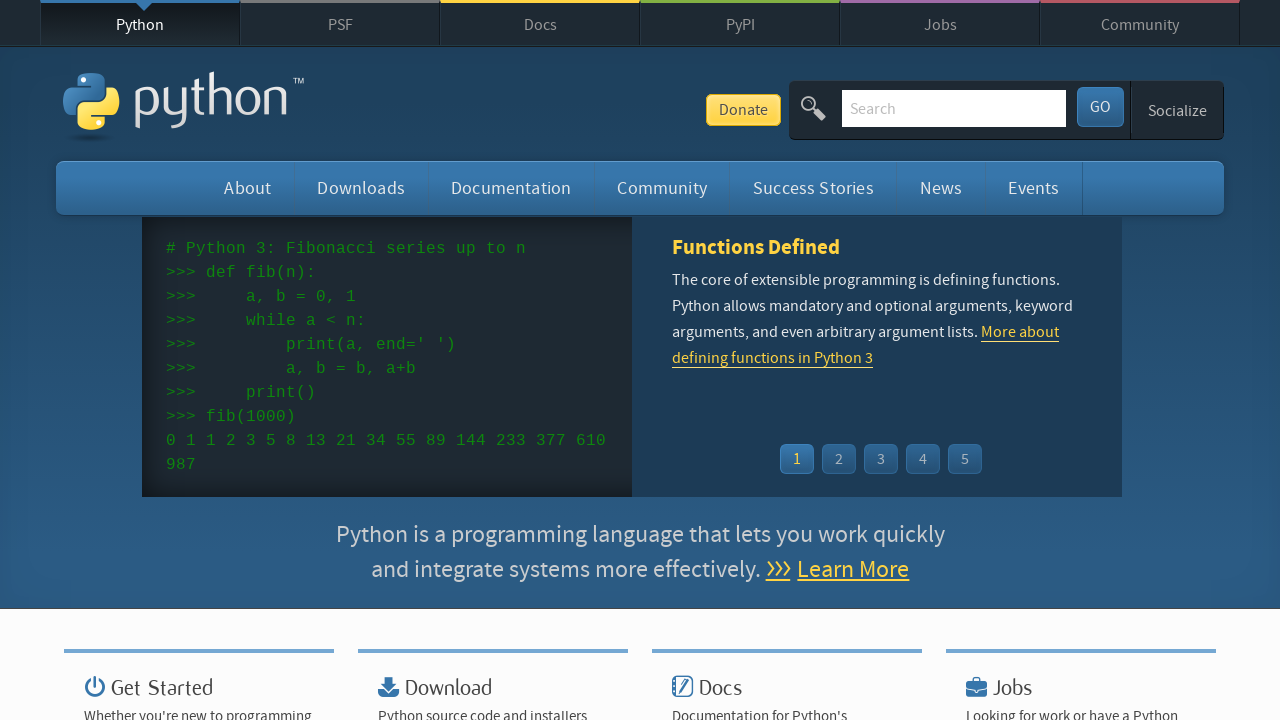

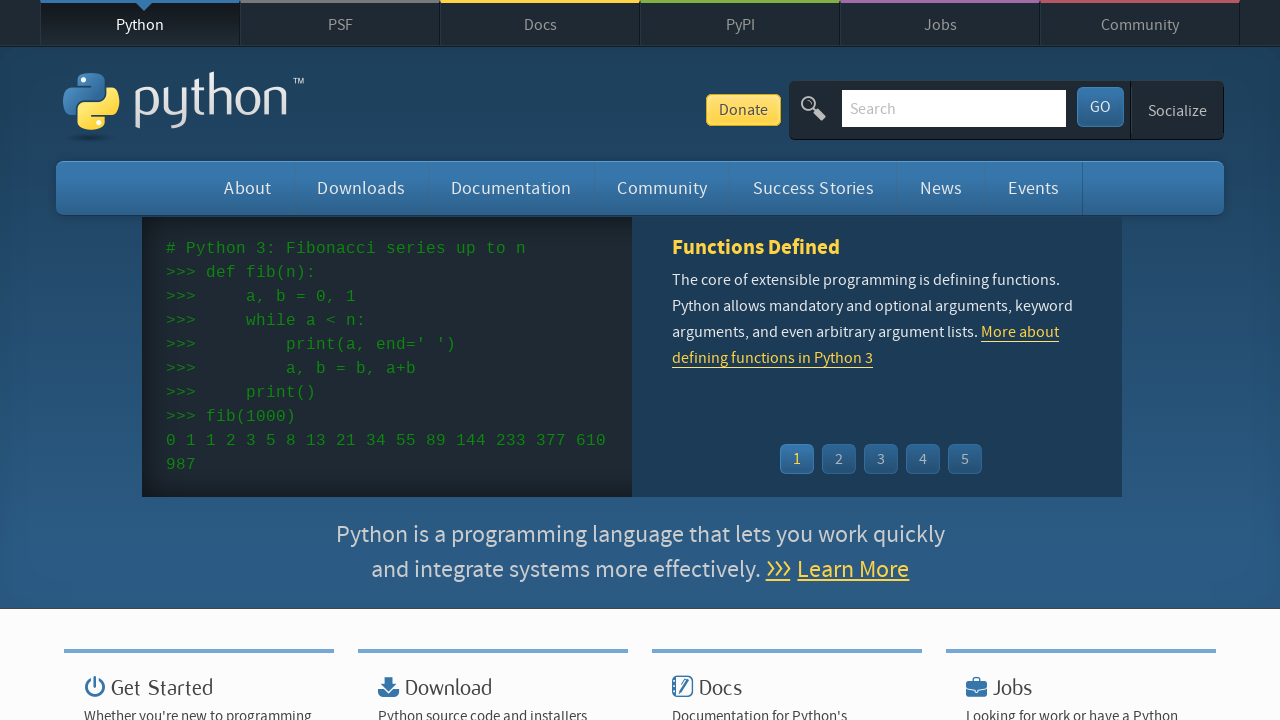